Tests confirm dialog by both accepting and dismissing it, verifying the appropriate messages

Starting URL: https://automationfc.github.io/basic-form/index.html

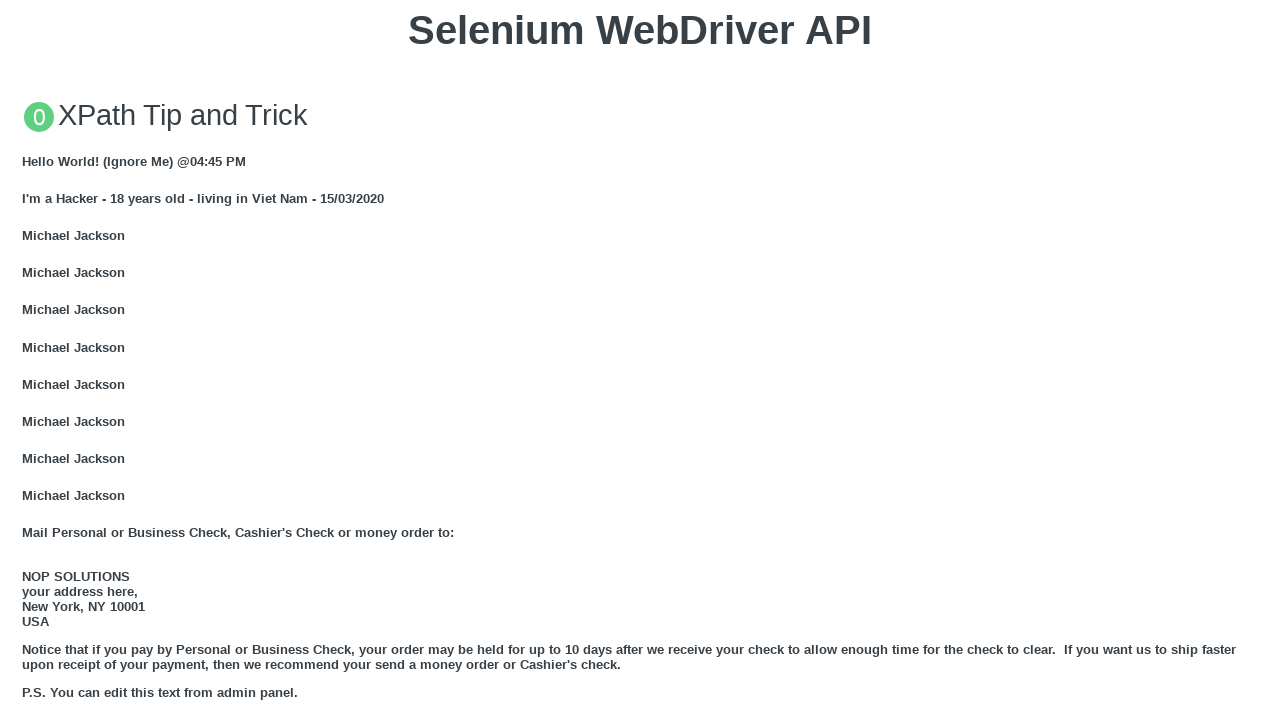

Set up dialog handler to accept confirm dialog
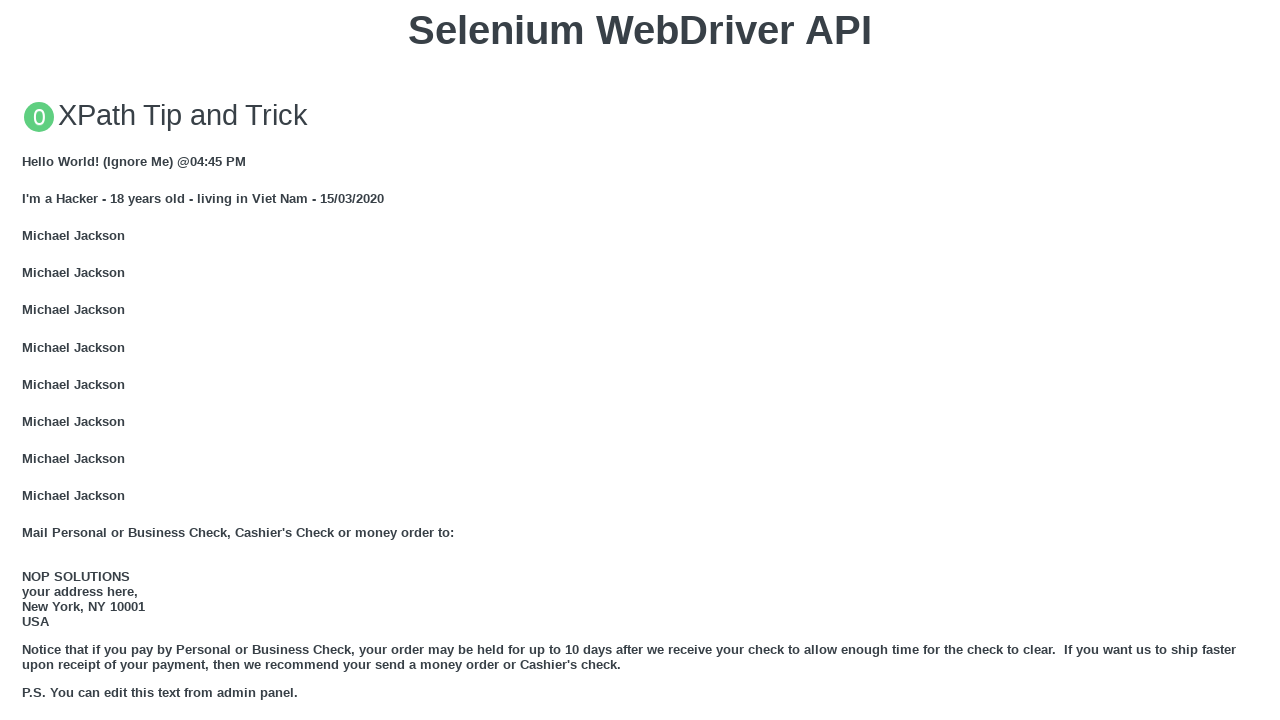

Clicked jsConfirm button to trigger confirm dialog at (640, 360) on xpath=//button[@onclick='jsConfirm()']
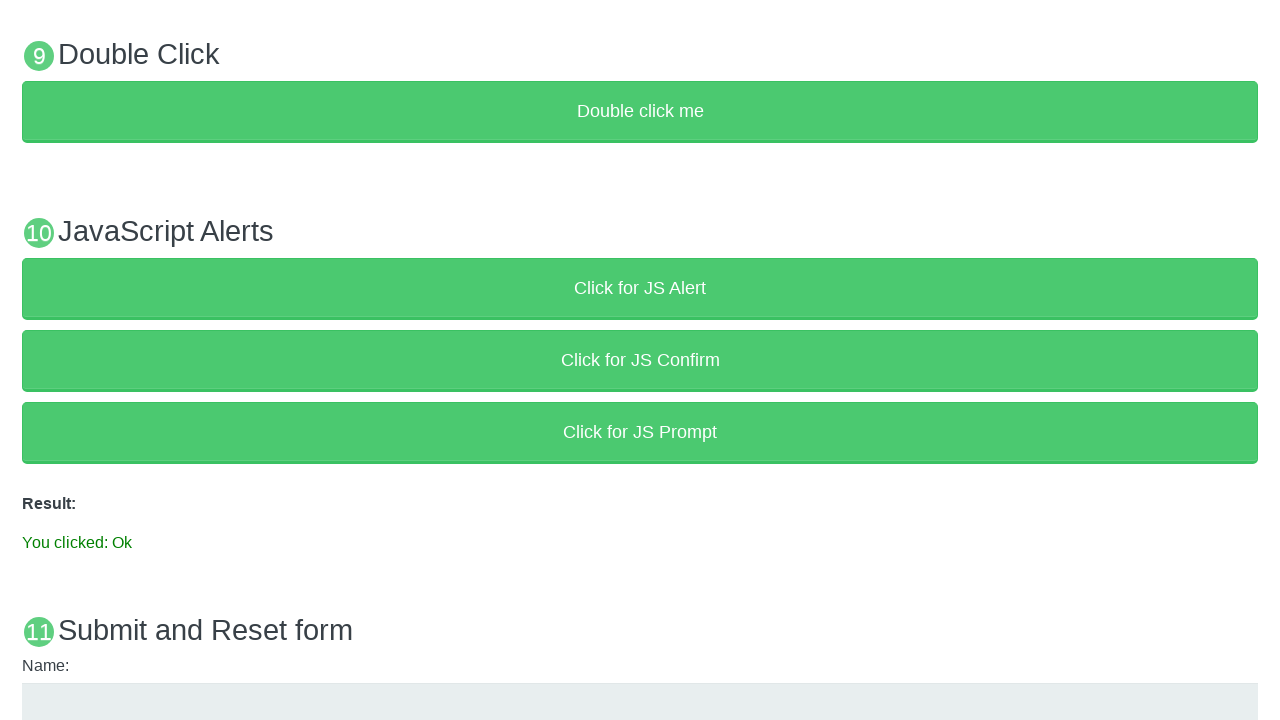

Confirmed dialog accepted - 'You clicked: Ok' message displayed
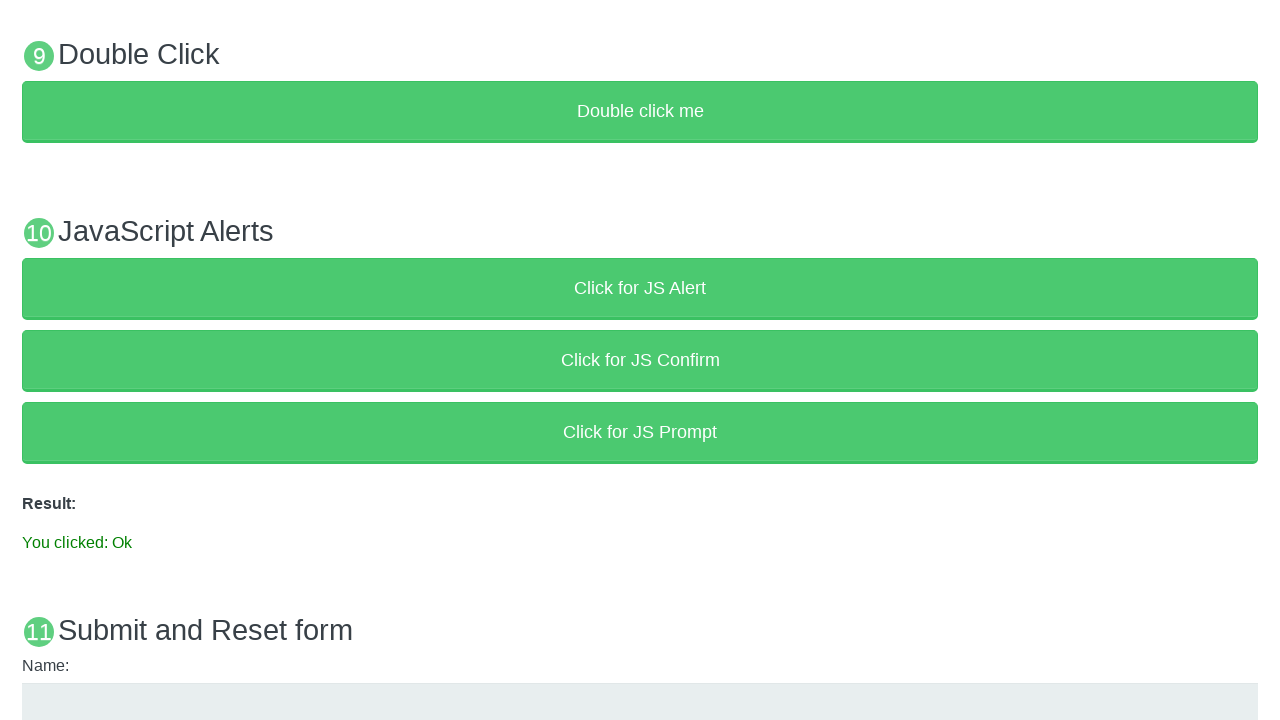

Set up dialog handler to dismiss confirm dialog
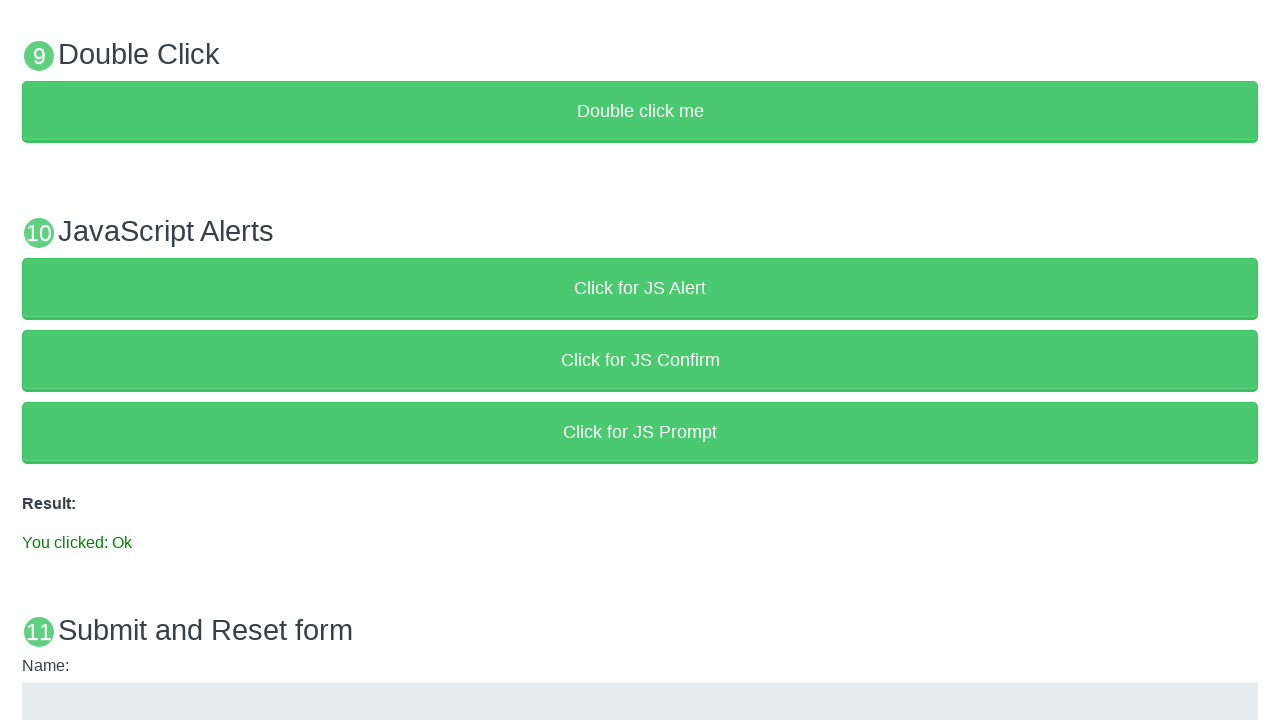

Clicked jsConfirm button to trigger confirm dialog at (640, 360) on xpath=//button[@onclick='jsConfirm()']
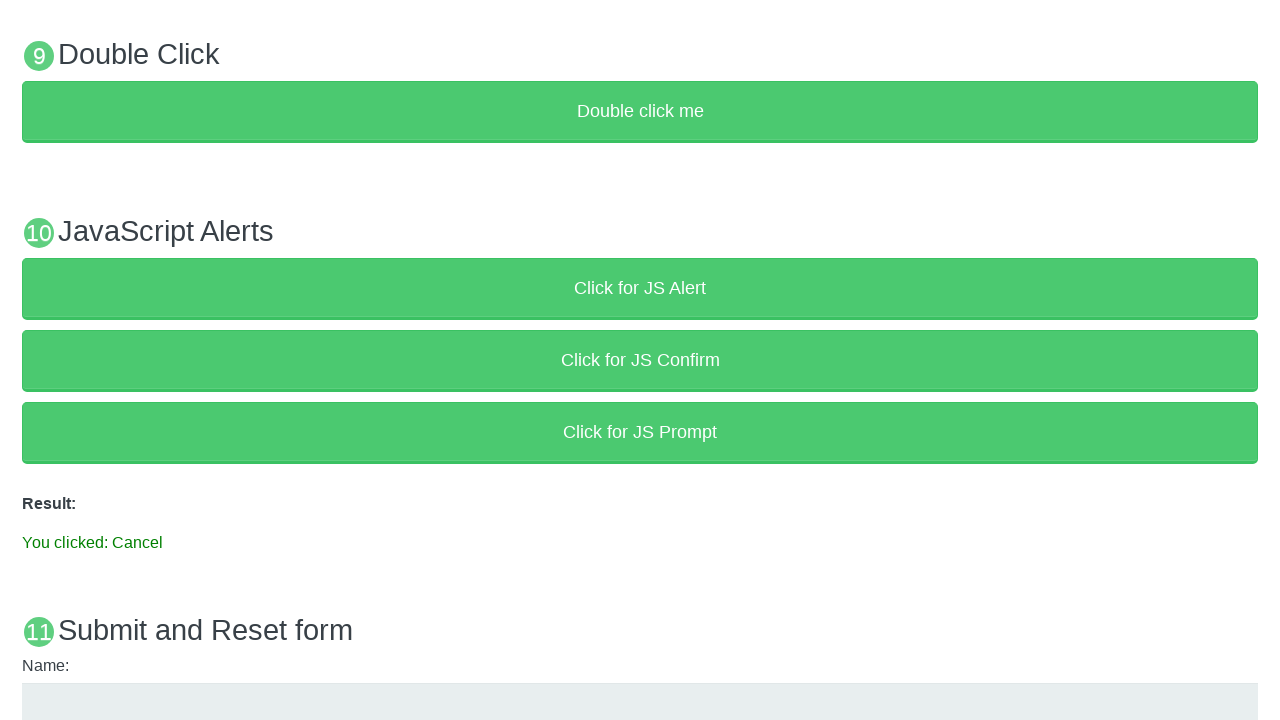

Confirmed dialog dismissed - 'You clicked: Cancel' message displayed
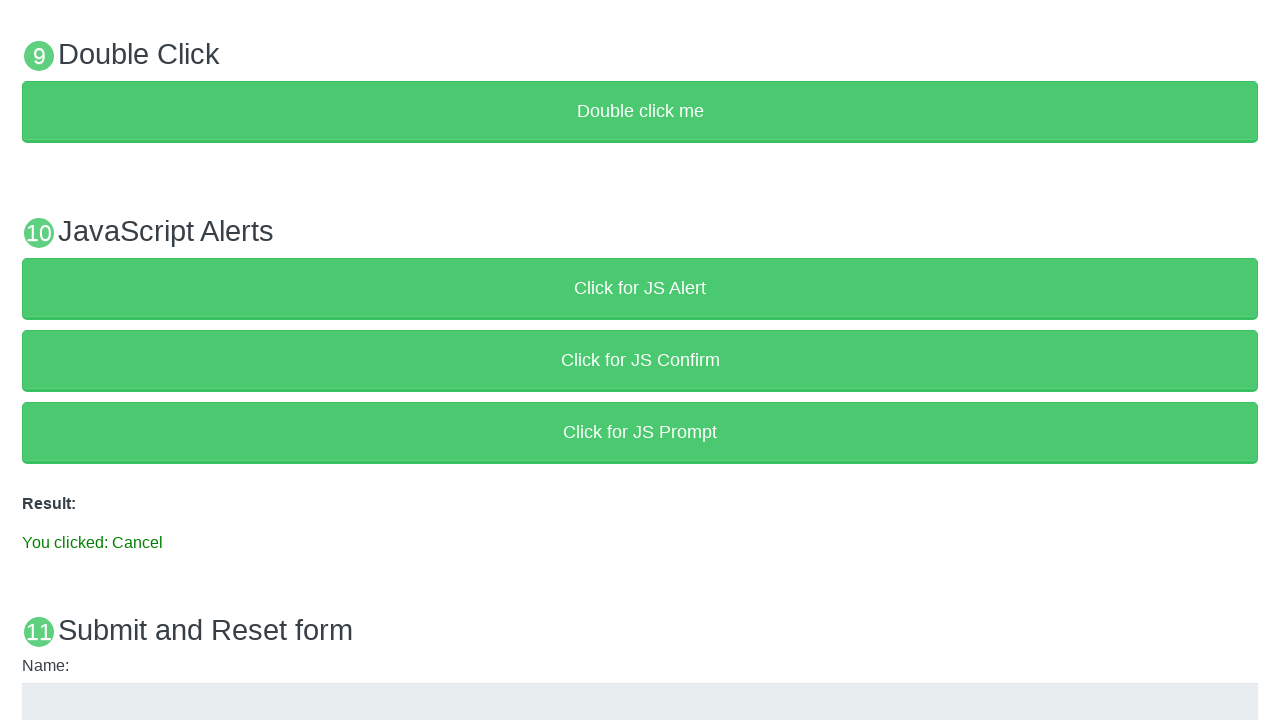

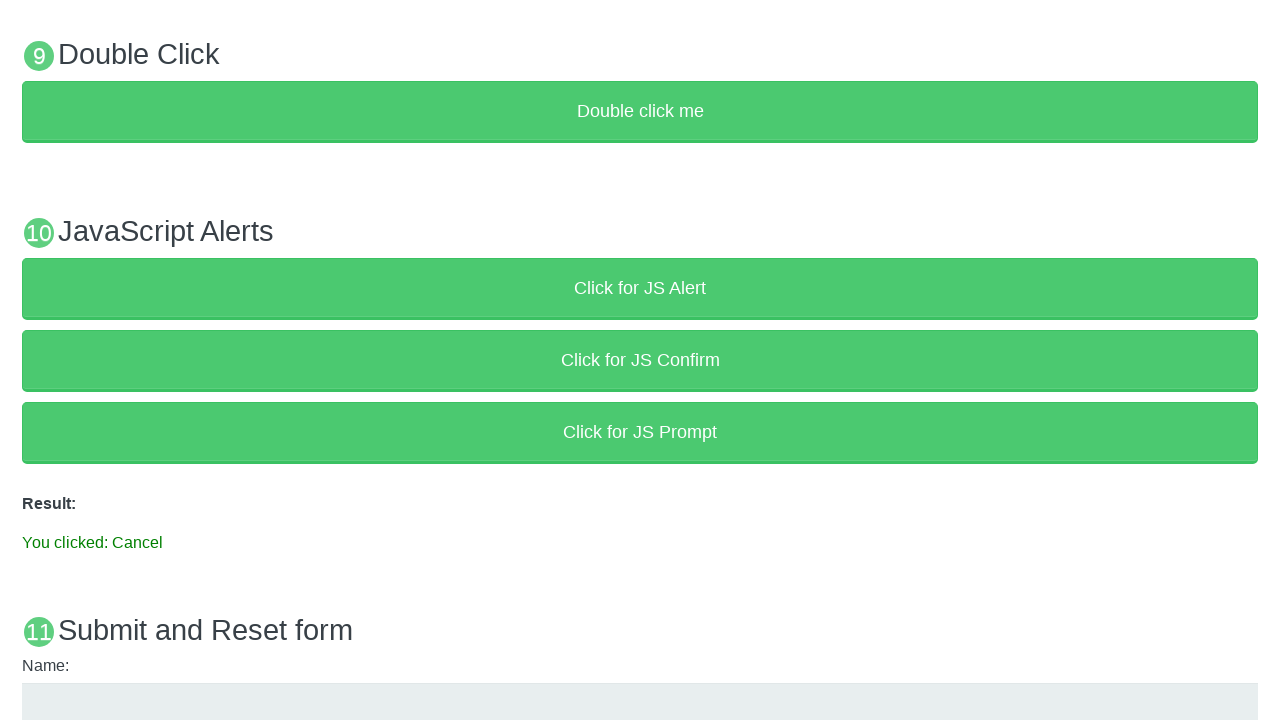